Tests successful account registration by filling all required fields

Starting URL: https://sharelane.com/cgi-bin/register.py

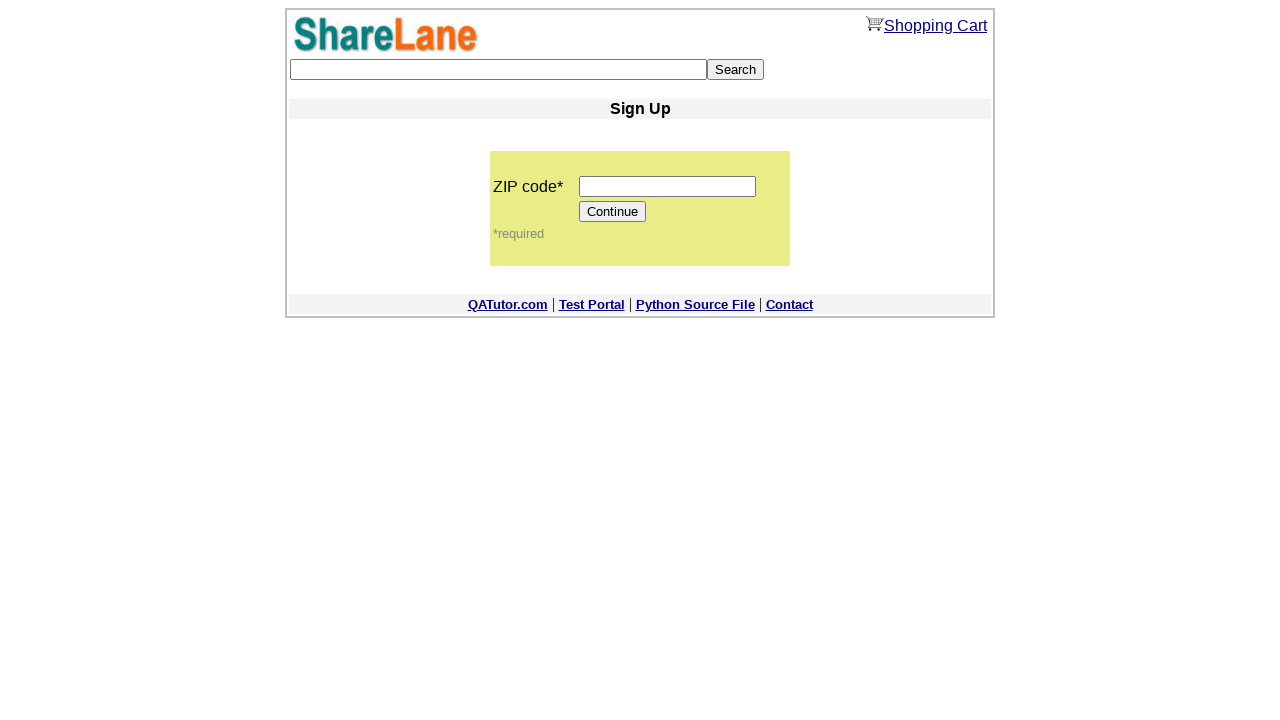

Filled zip code field with '12345' on input[name='zip_code']
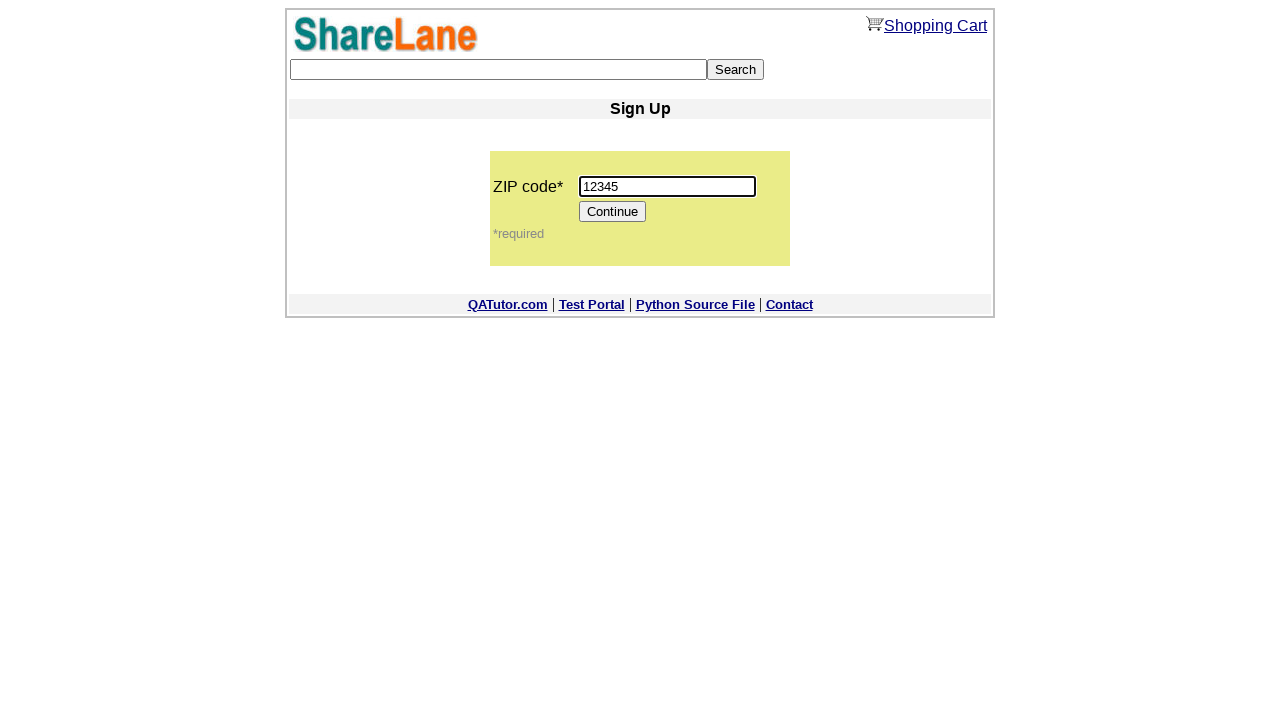

Clicked Continue button to proceed to registration form at (613, 212) on input[value='Continue']
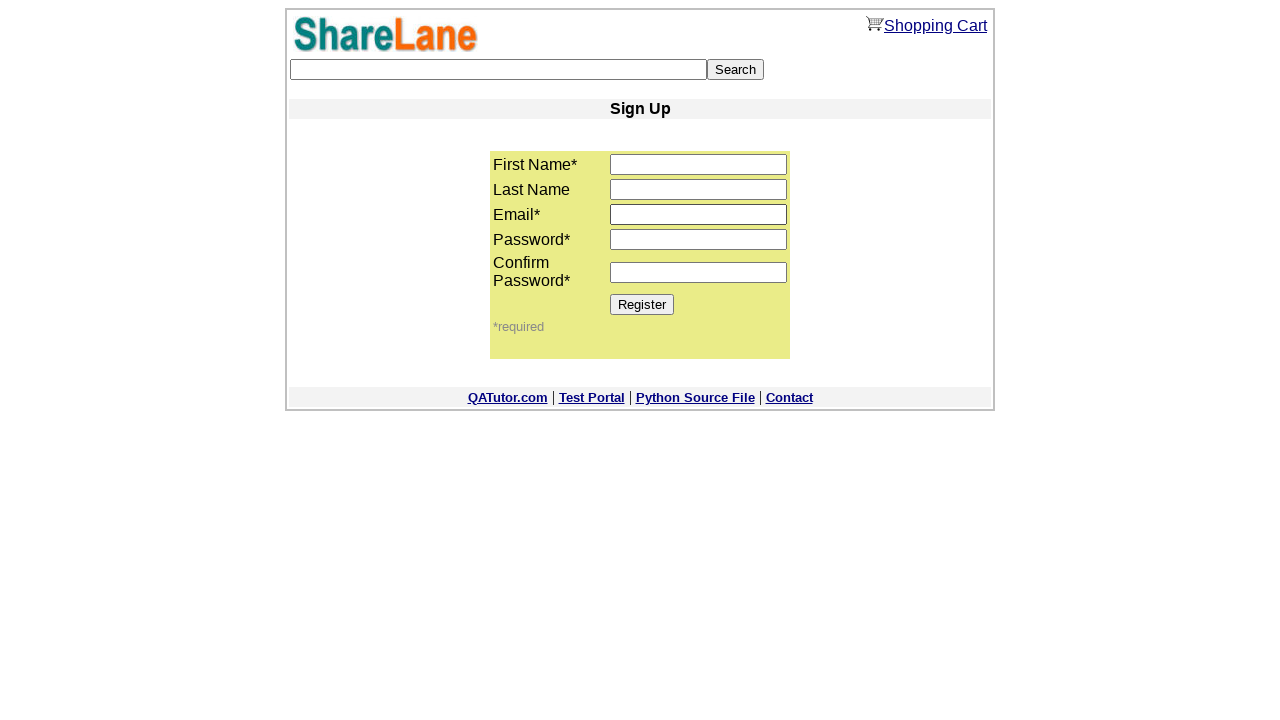

Filled first name field with 'vika' on input[name='first_name']
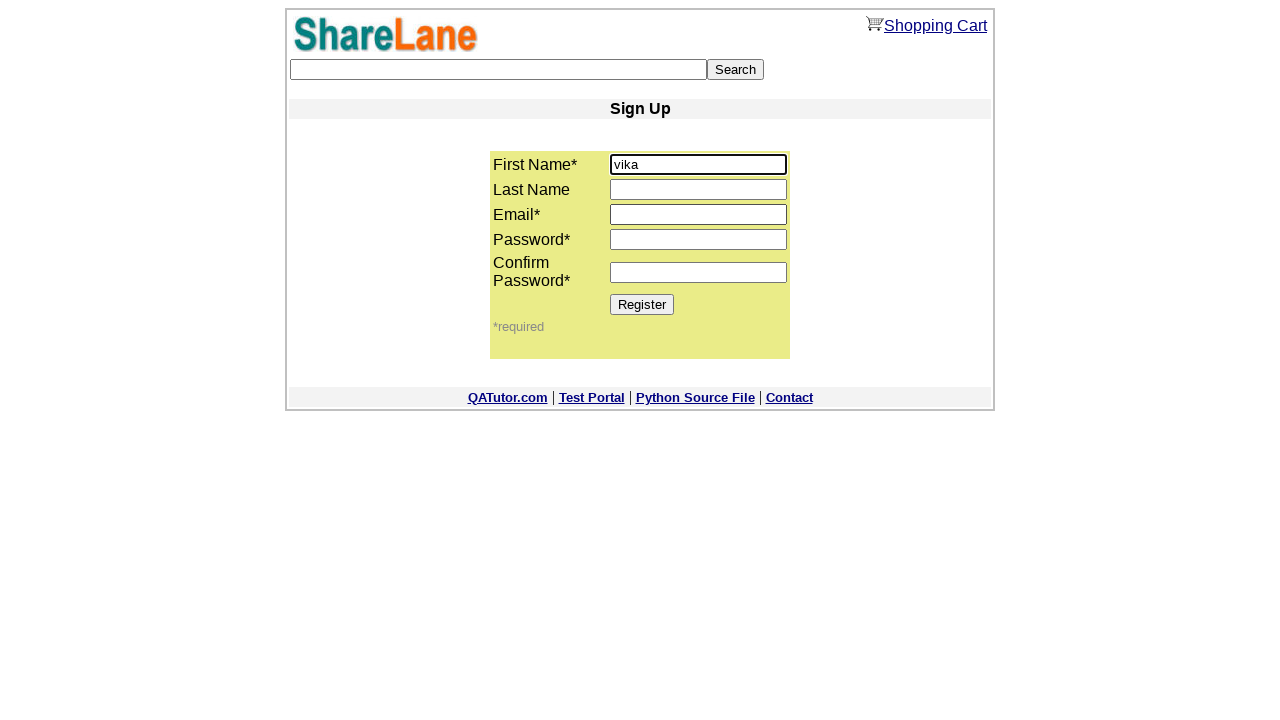

Filled email field with 'test@gmail.com' on input[name='email']
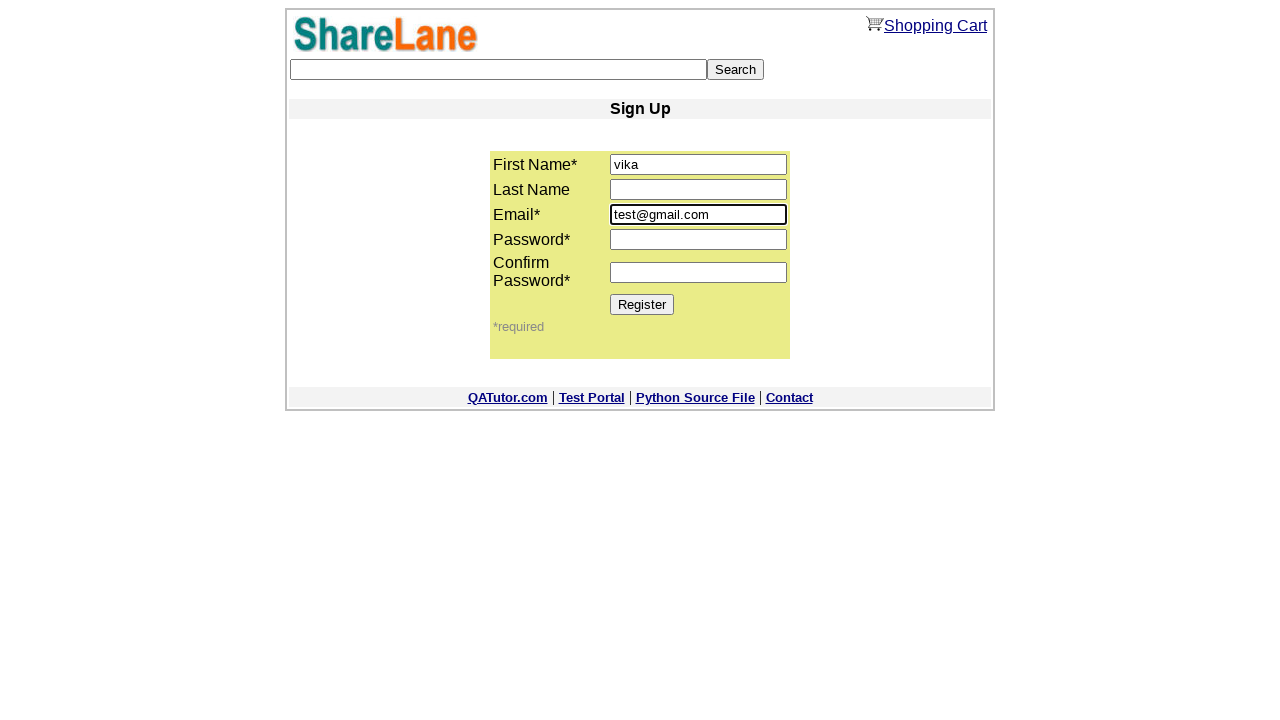

Filled password field with 'test' on input[name='password1']
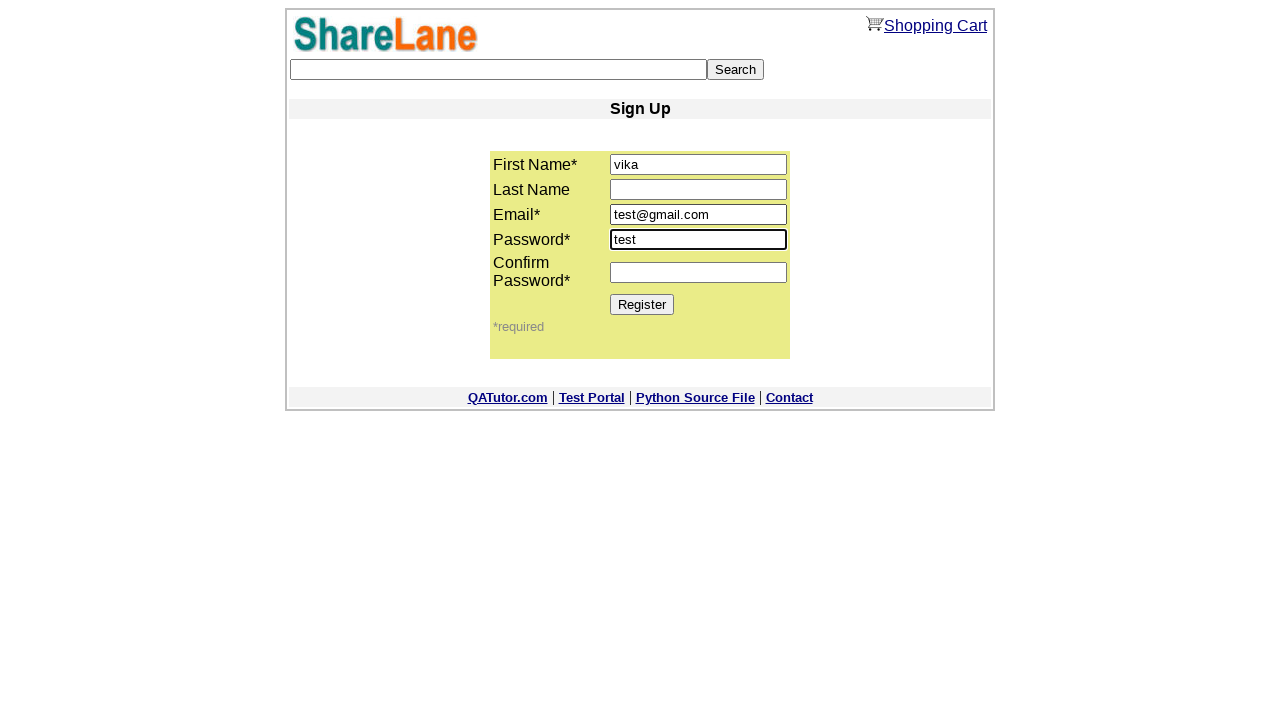

Filled password confirmation field with 'test' on input[name='password2']
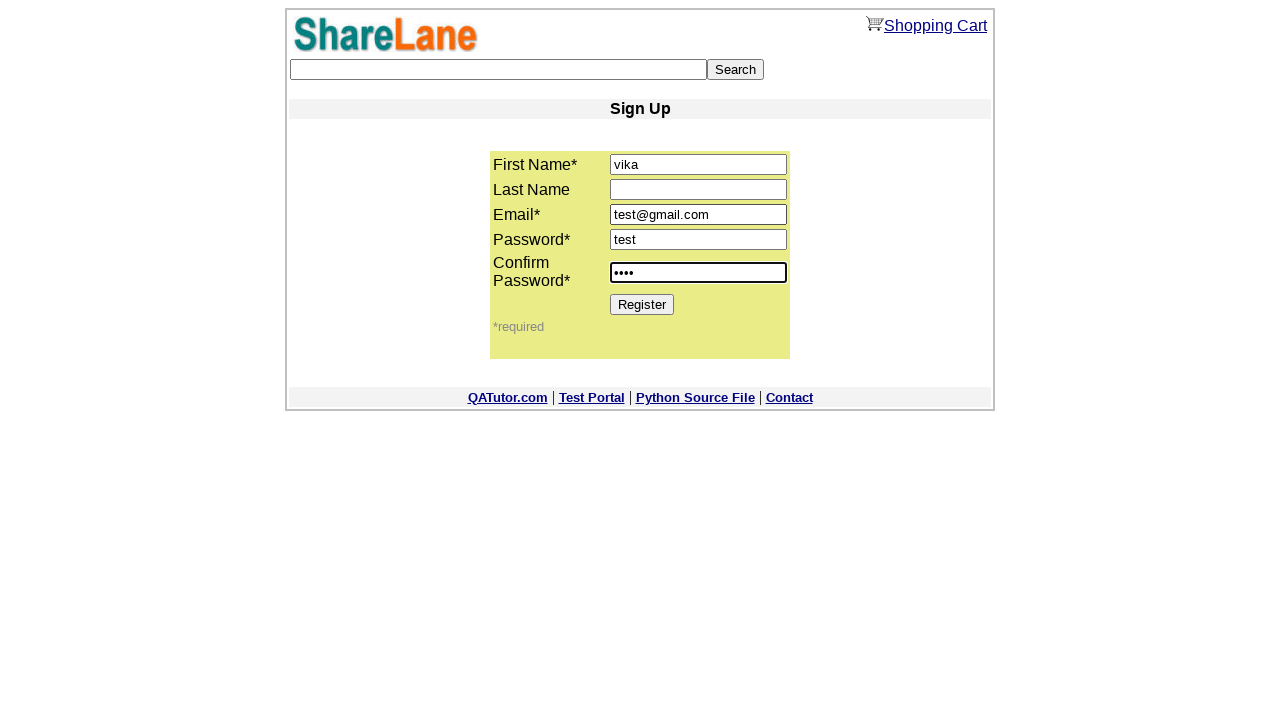

Clicked Register button to submit registration form at (642, 304) on input[value='Register']
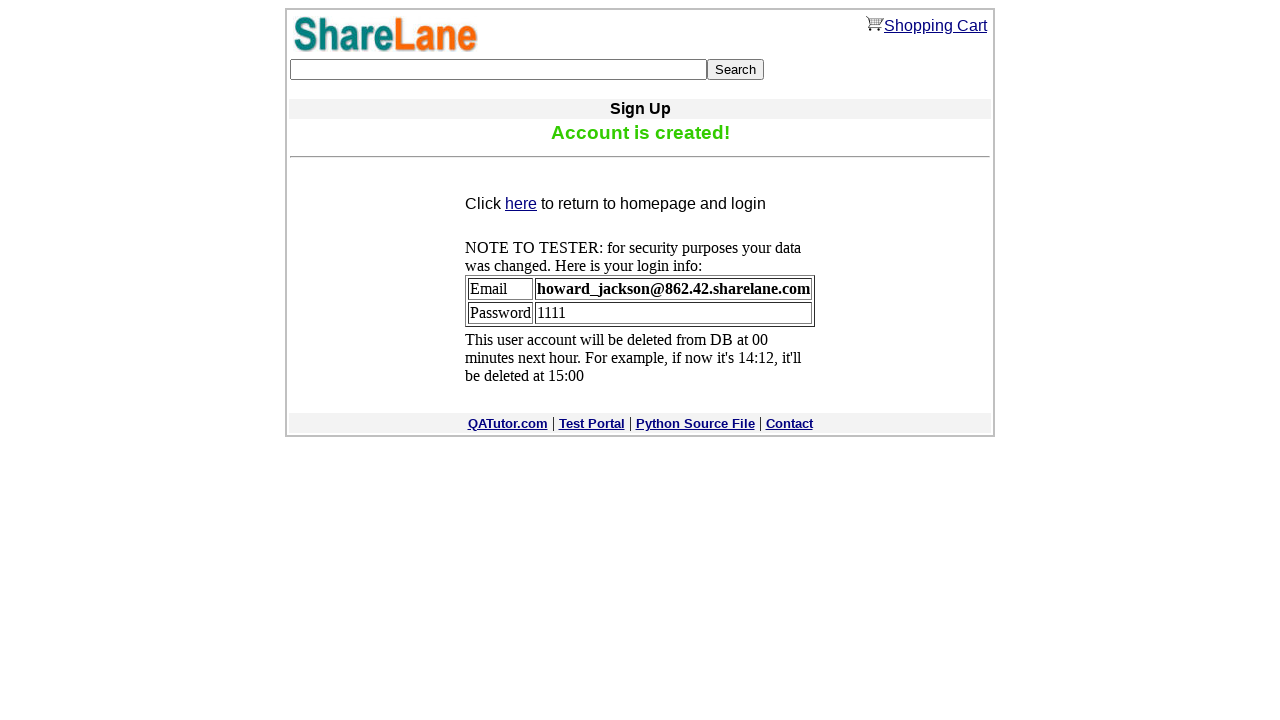

Confirmation message appeared, registration successful
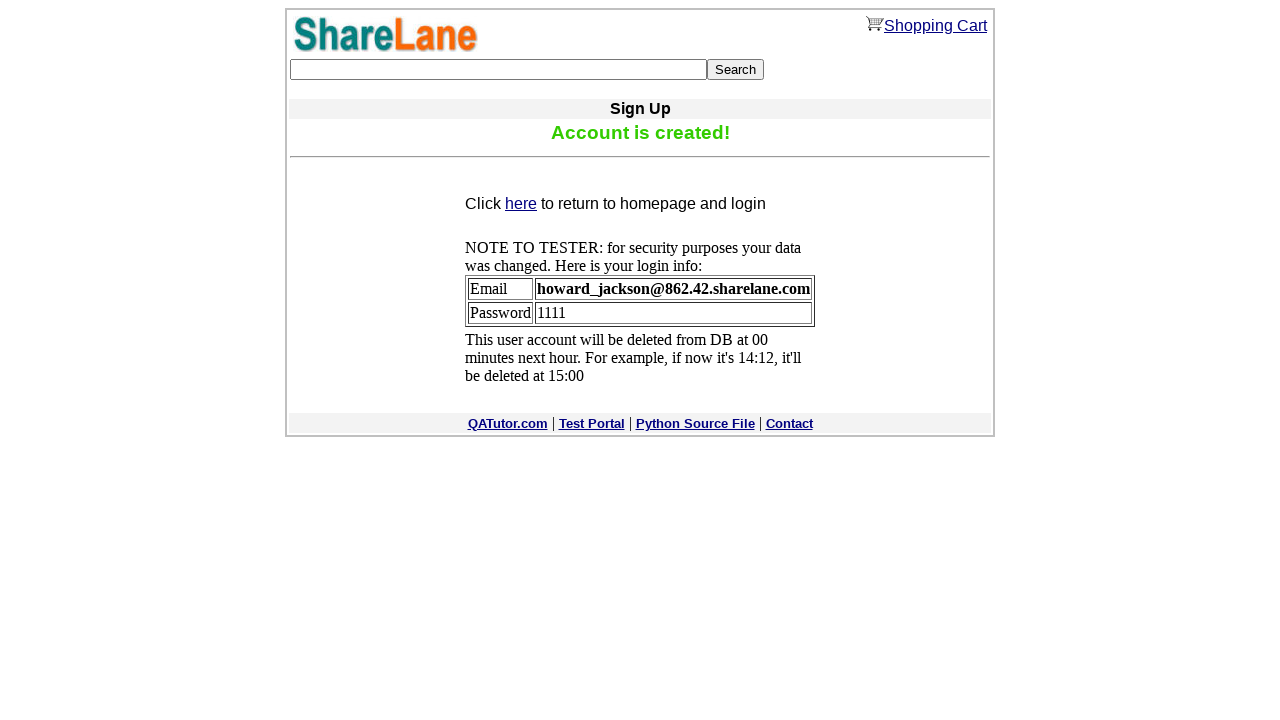

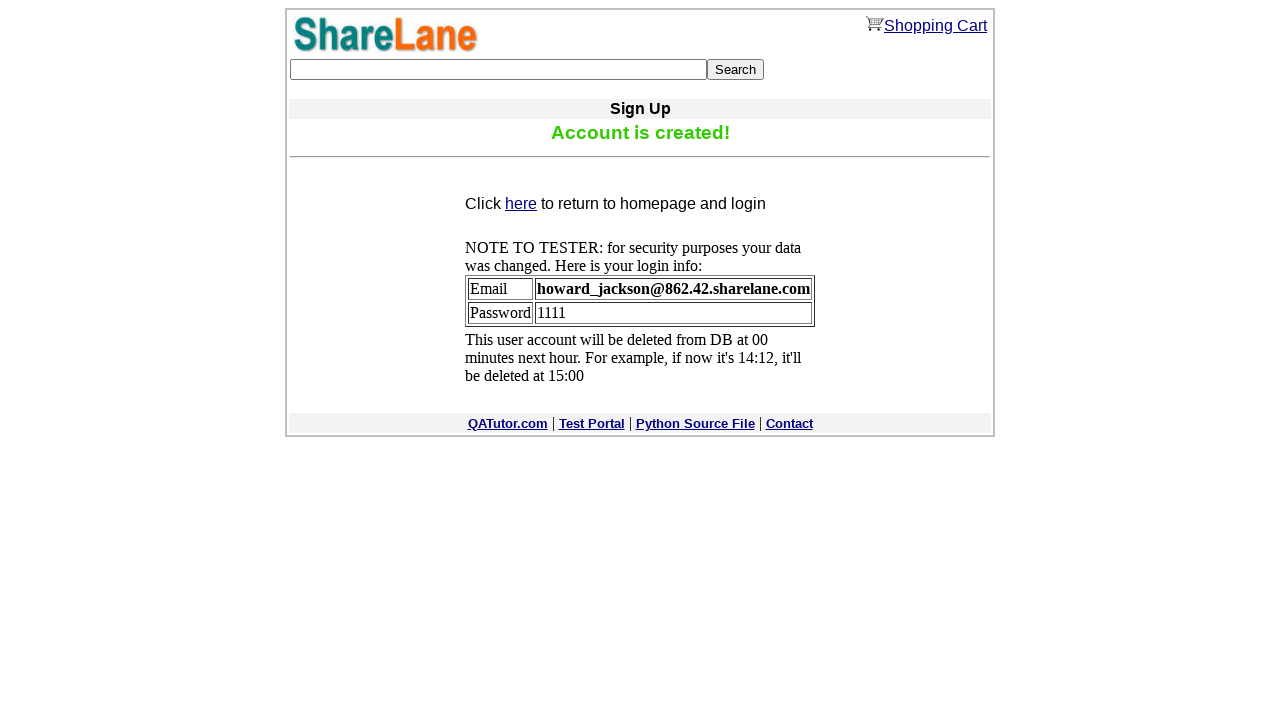